Tests that todo data persists after page reload

Starting URL: https://demo.playwright.dev/todomvc

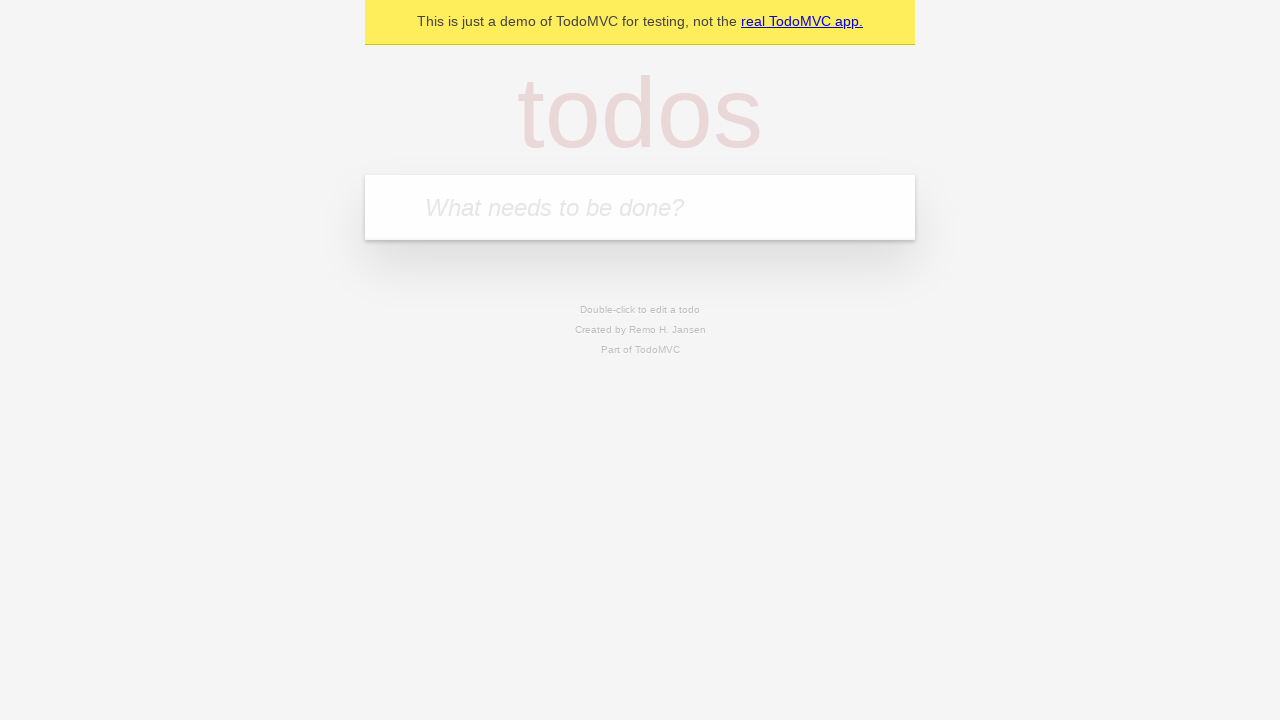

Filled todo input with 'buy some cheese' on internal:attr=[placeholder="What needs to be done?"i]
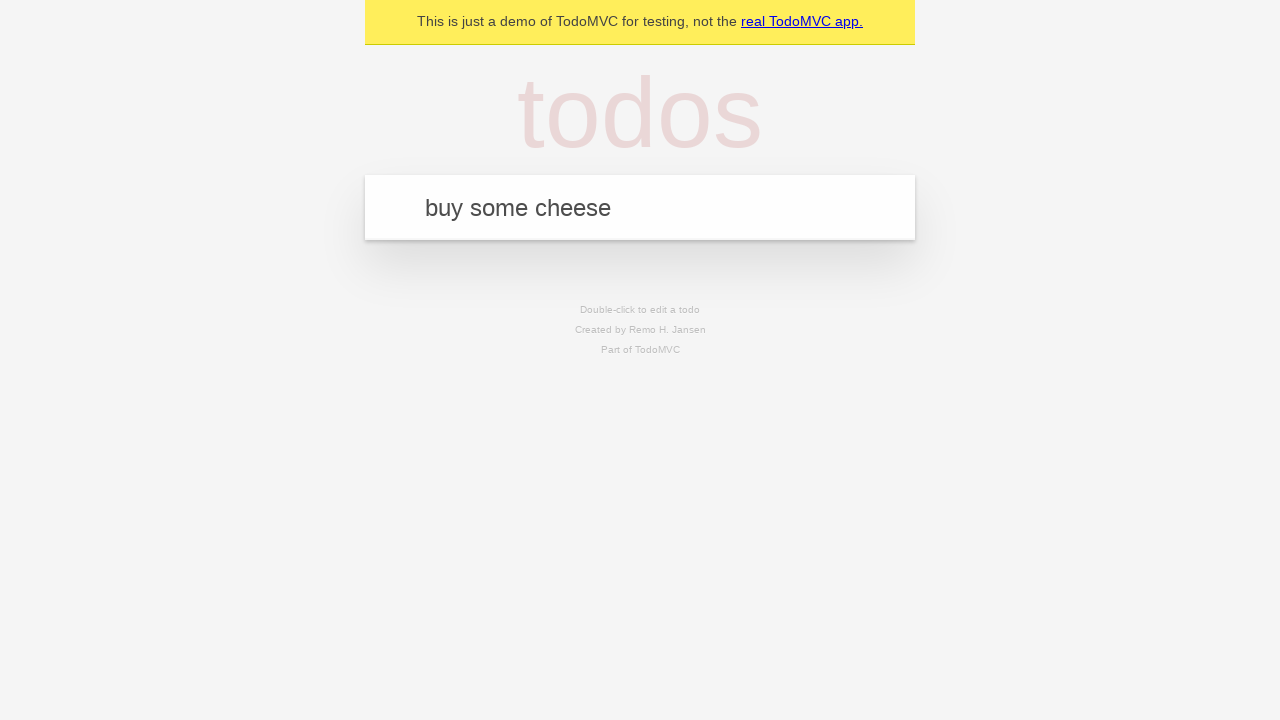

Pressed Enter to create first todo item on internal:attr=[placeholder="What needs to be done?"i]
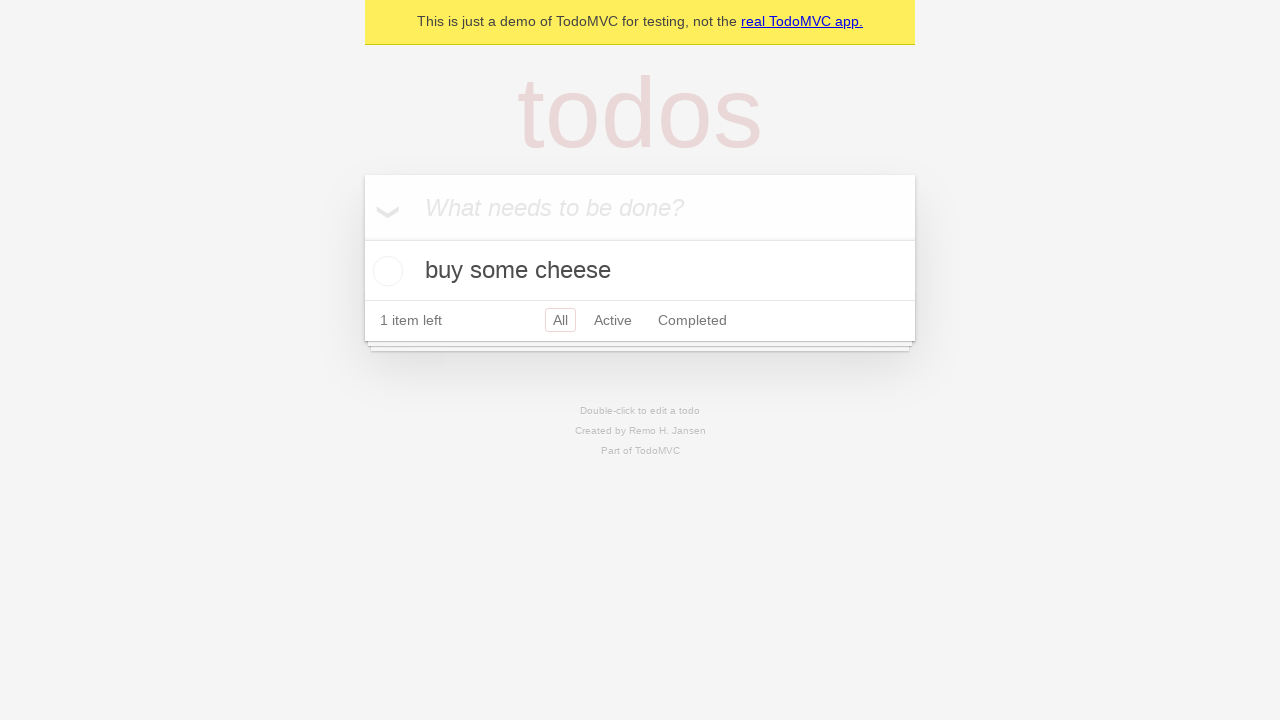

Filled todo input with 'feed the cat' on internal:attr=[placeholder="What needs to be done?"i]
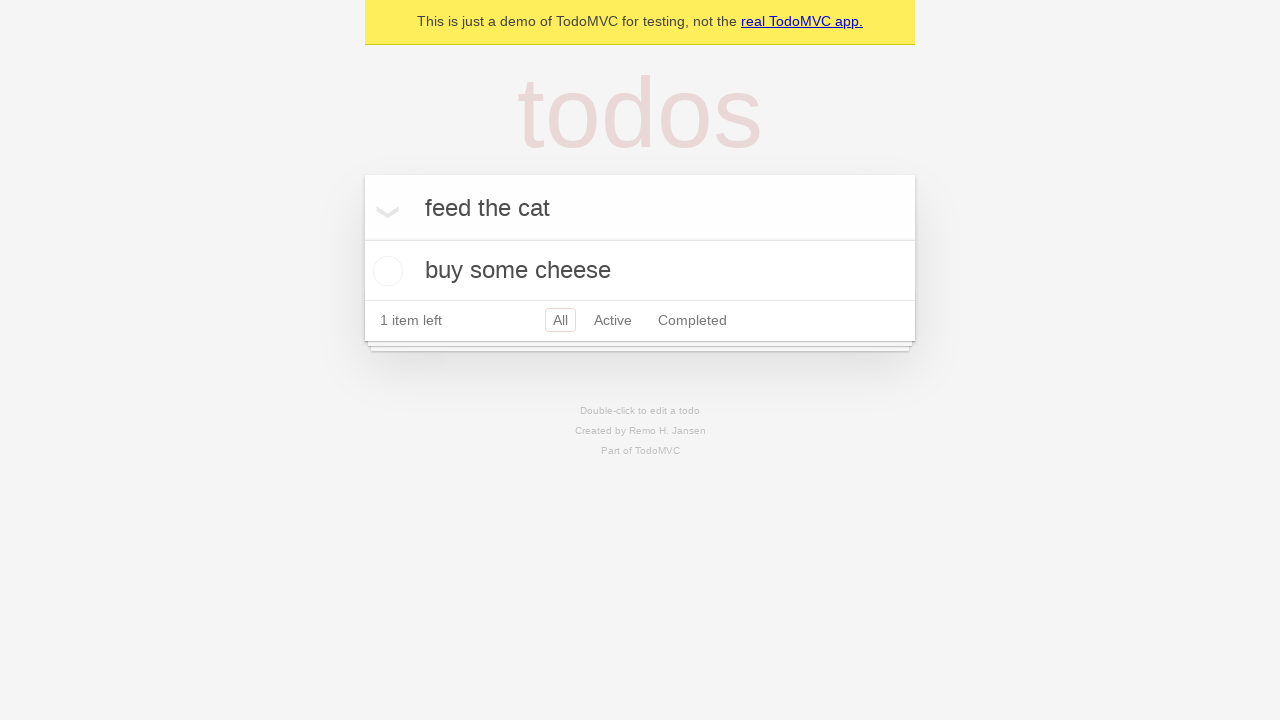

Pressed Enter to create second todo item on internal:attr=[placeholder="What needs to be done?"i]
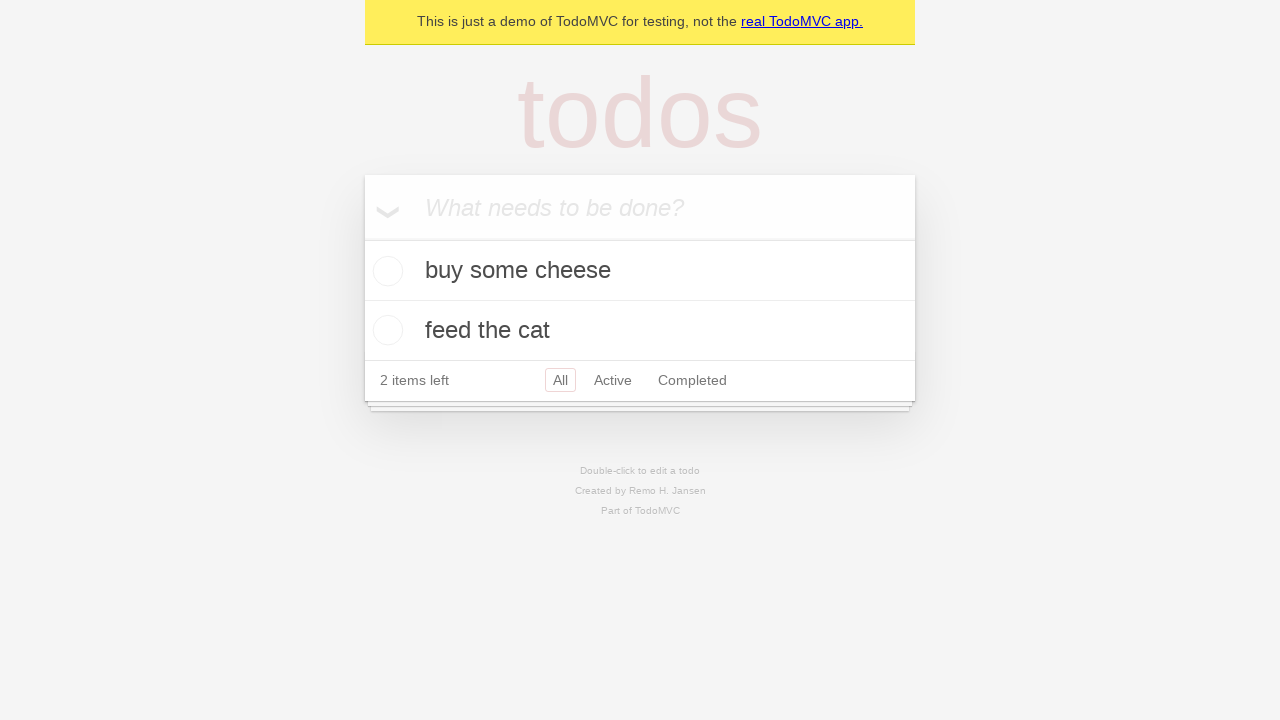

Checked the first todo item as complete at (385, 271) on .todo-list li >> nth=0 >> .toggle
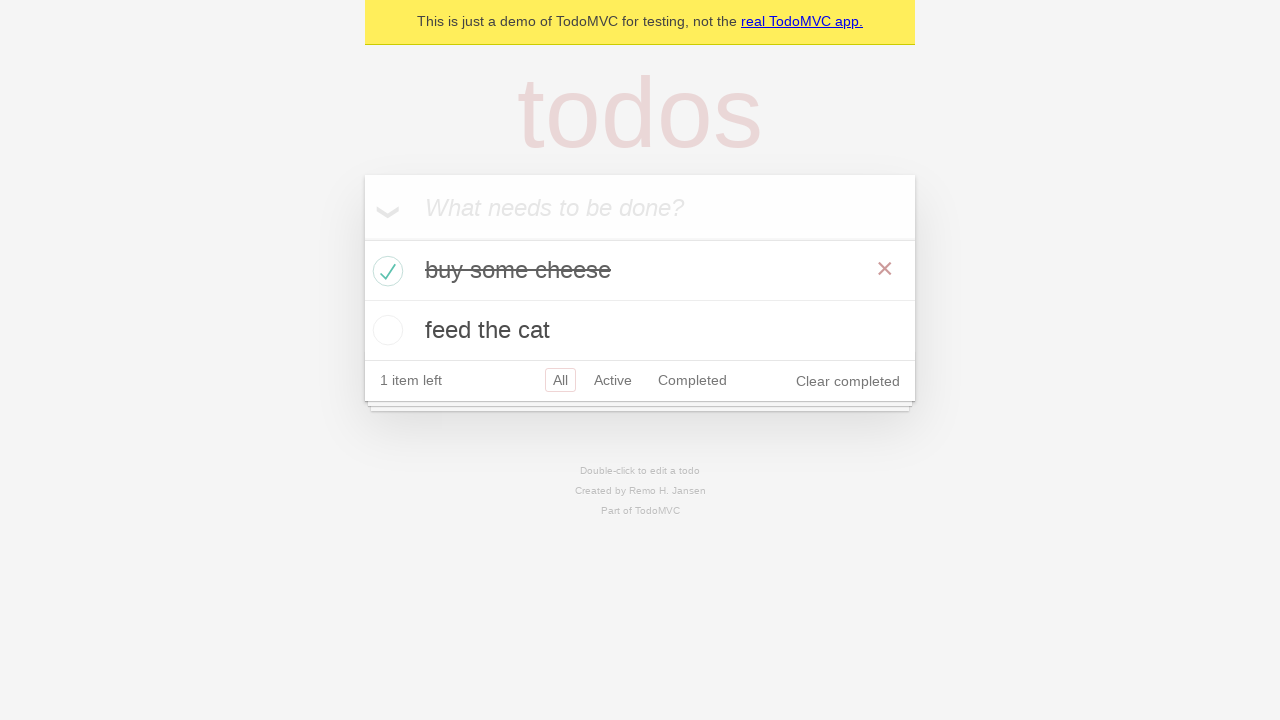

Reloaded the page
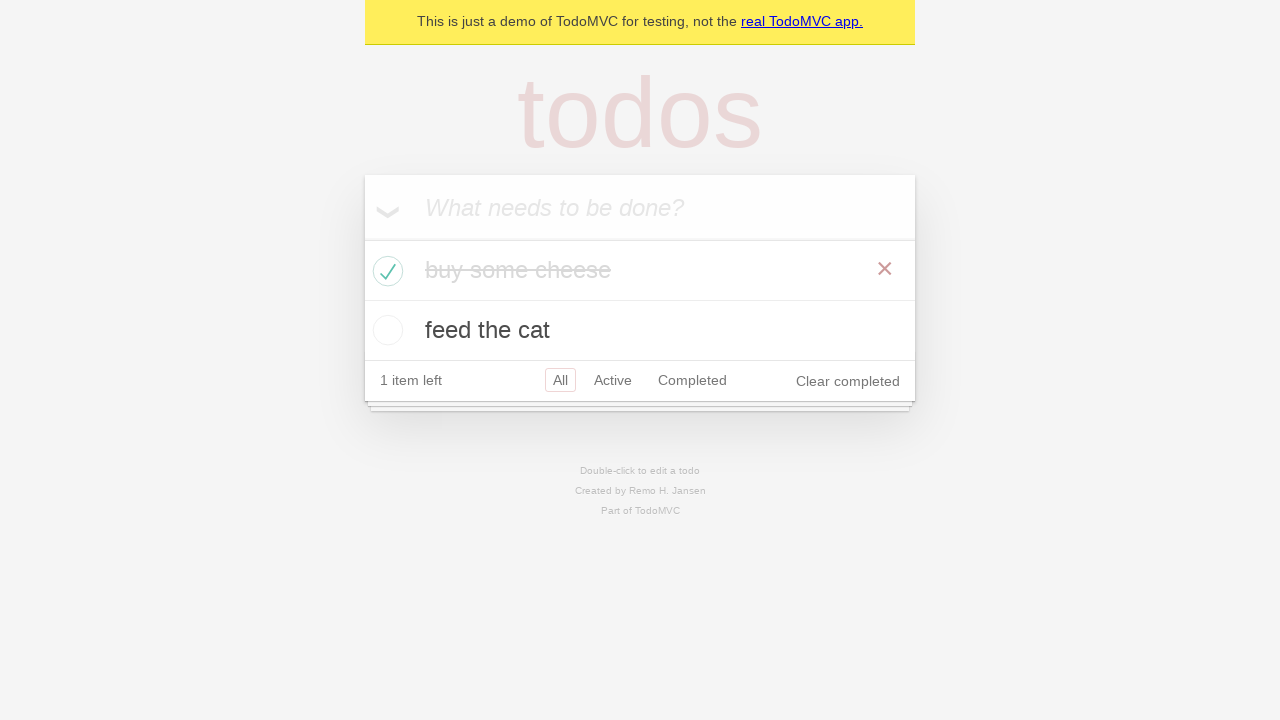

Todo items loaded after page reload
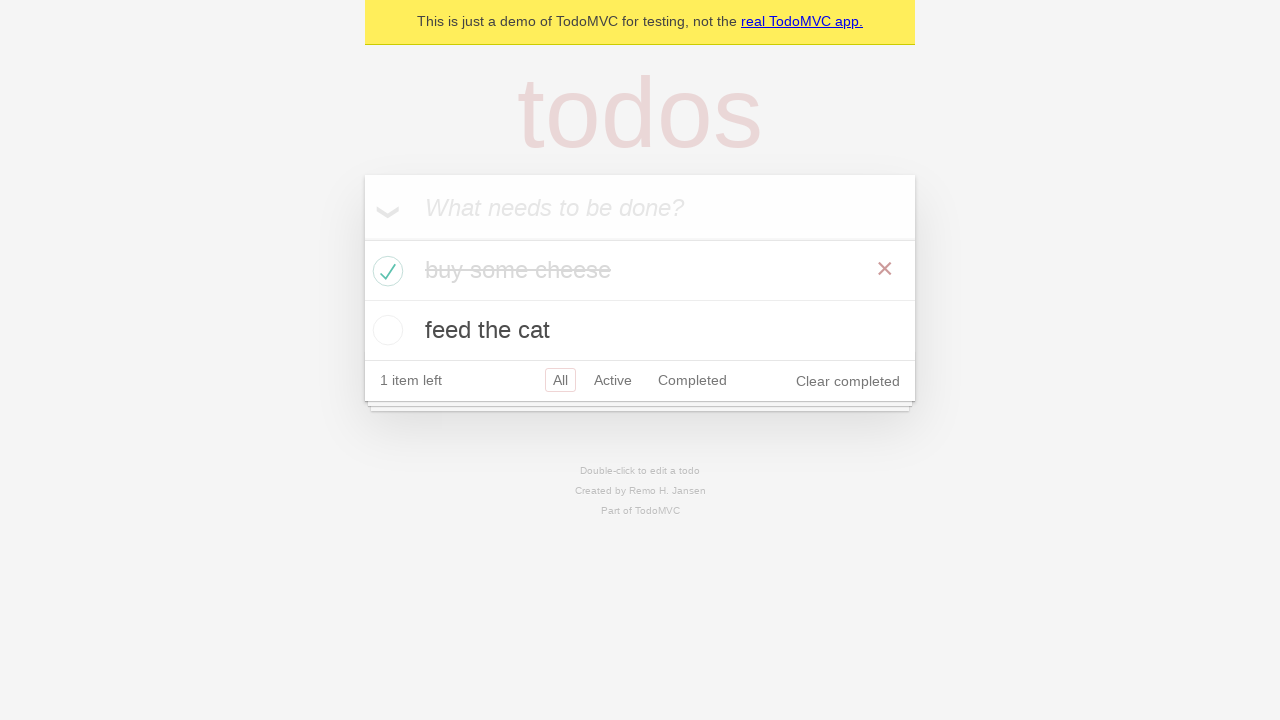

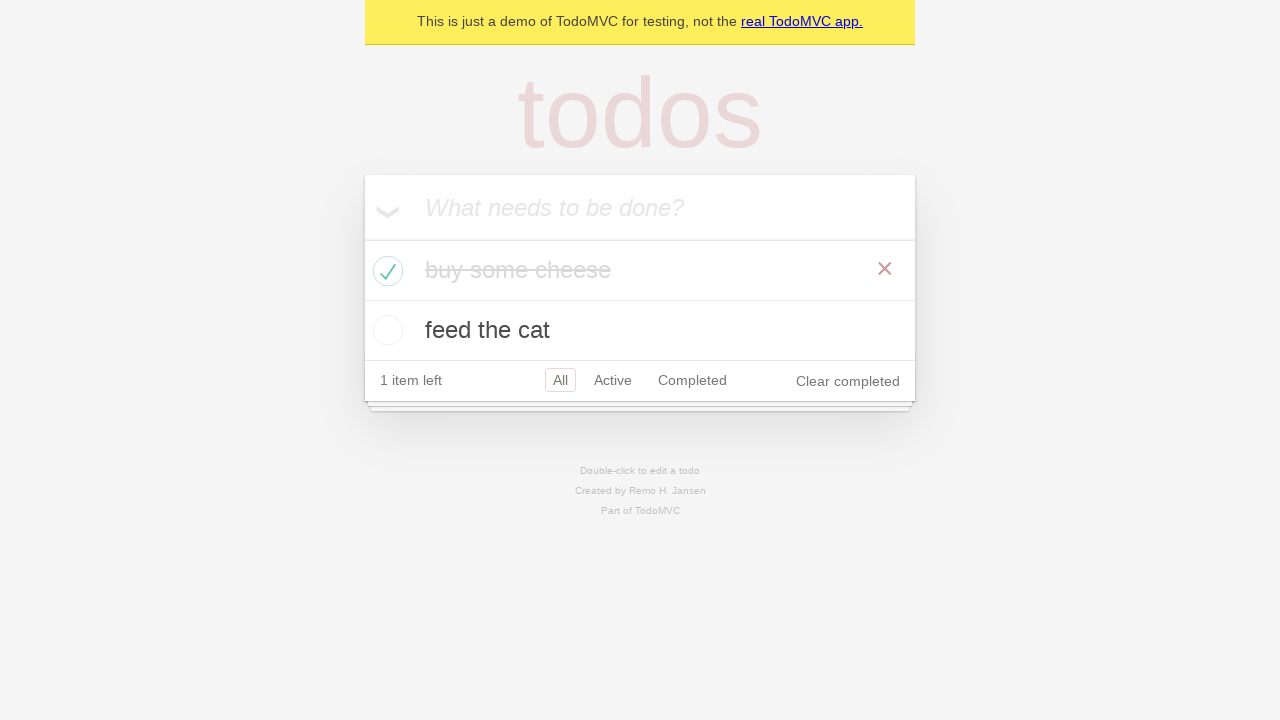